Tests lazy loading functionality by scrolling to the bottom of the homepage to trigger dynamic image loading

Starting URL: https://www.krushistore.com/

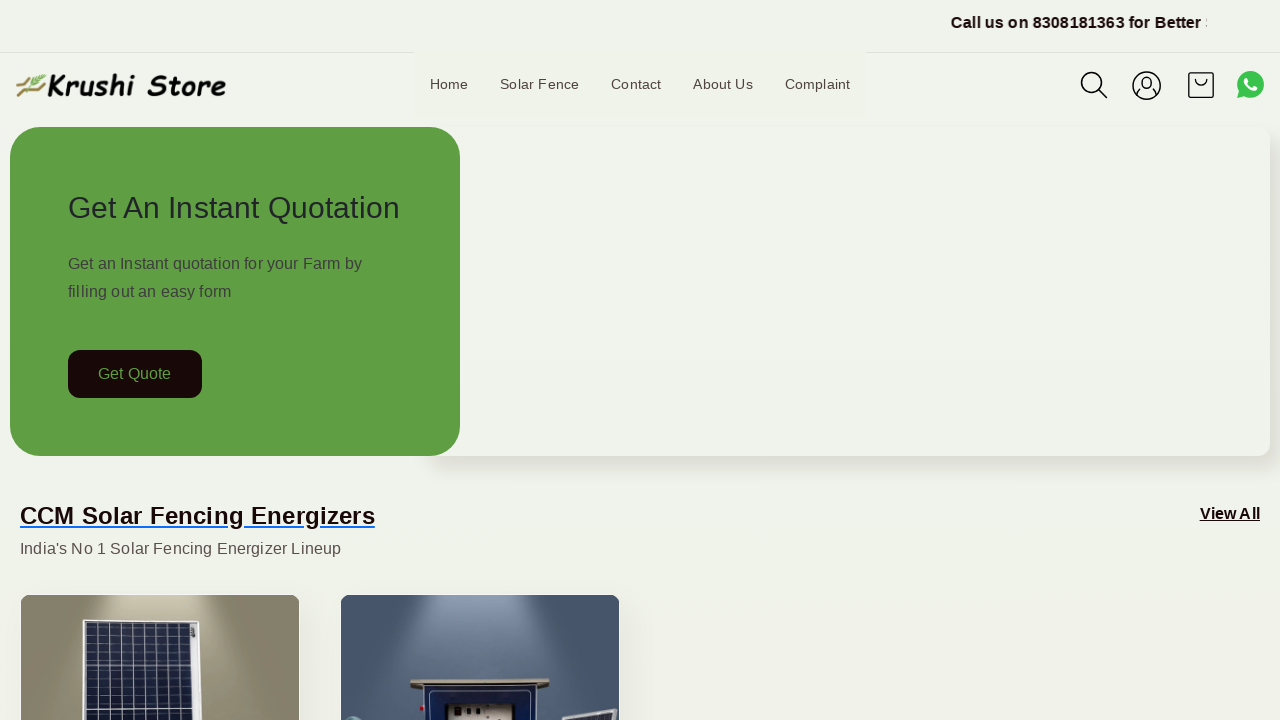

Waited 2 seconds for initial page load
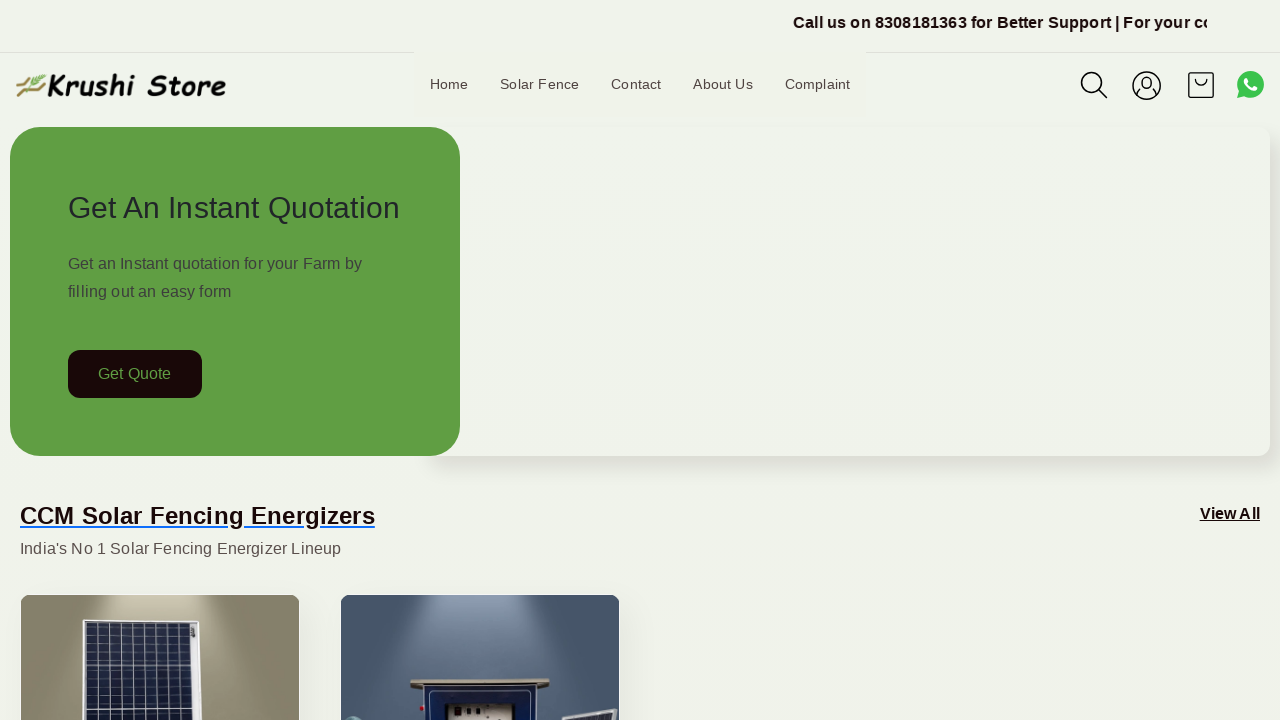

Scrolled to bottom of page to trigger lazy loading
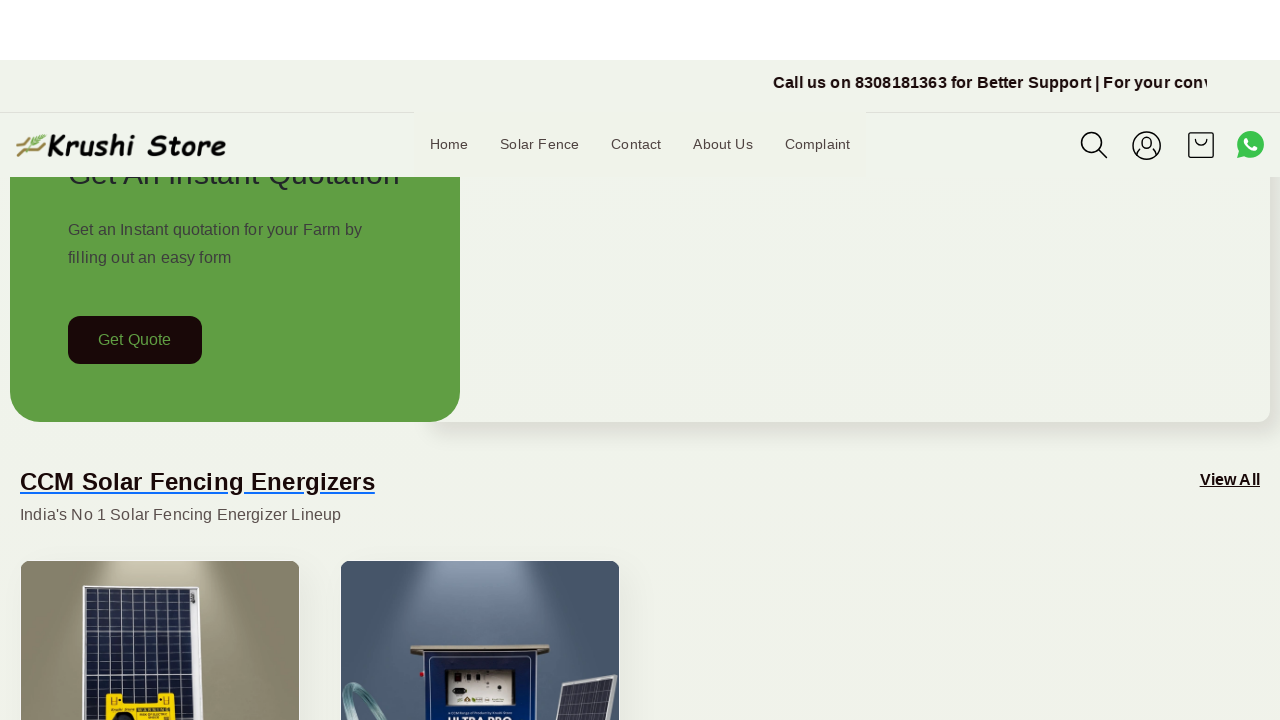

Waited 2 seconds for lazy loaded images to load
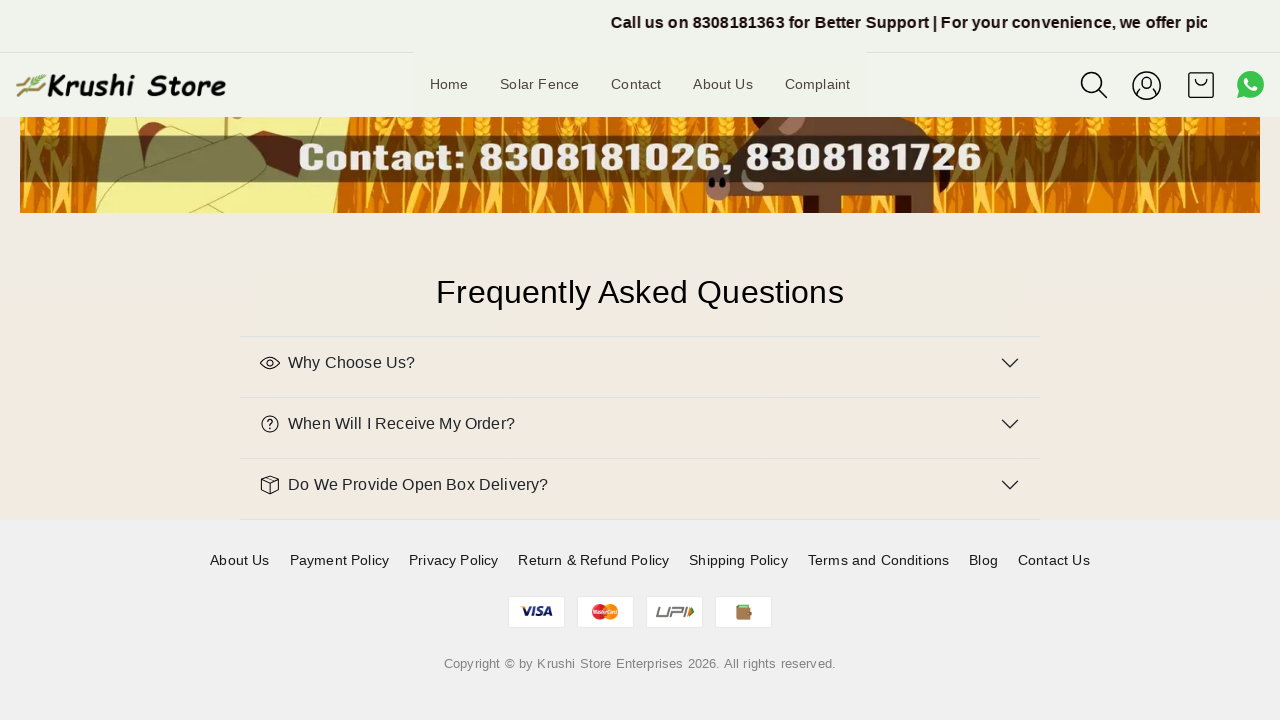

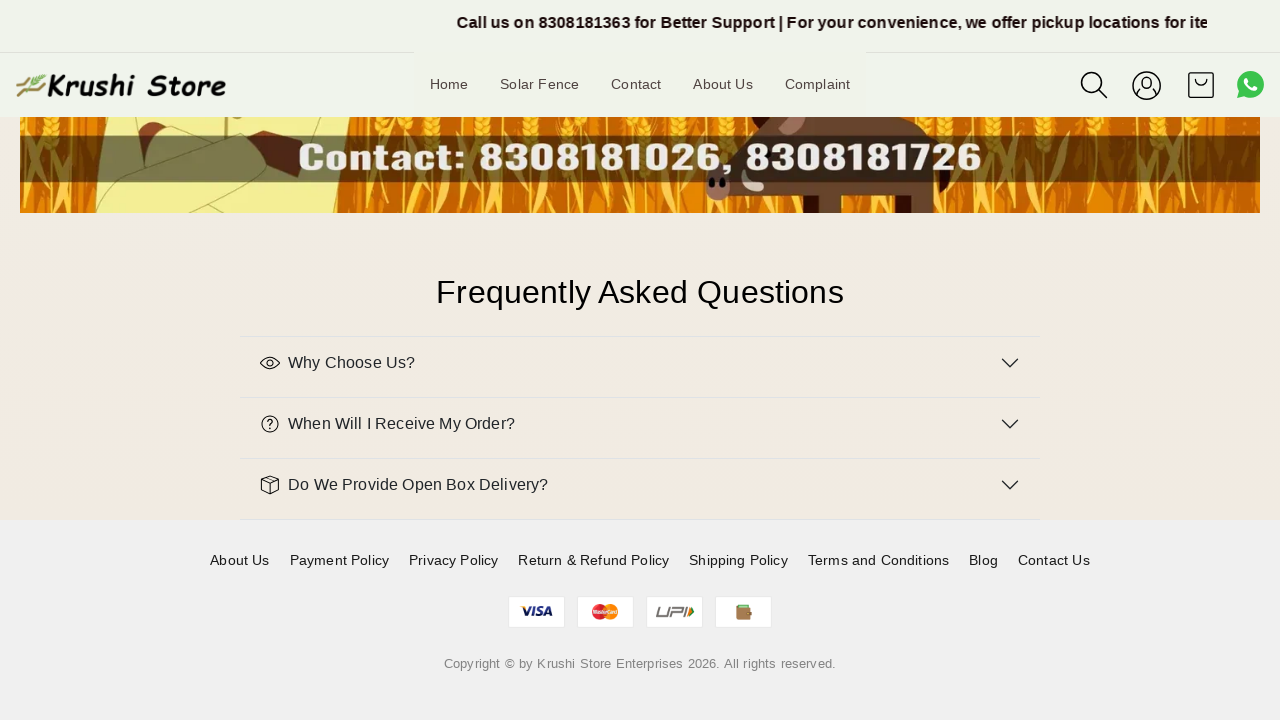